Opens Flipkart homepage and waits for the page to load, verifying basic page accessibility.

Starting URL: https://www.flipkart.com/

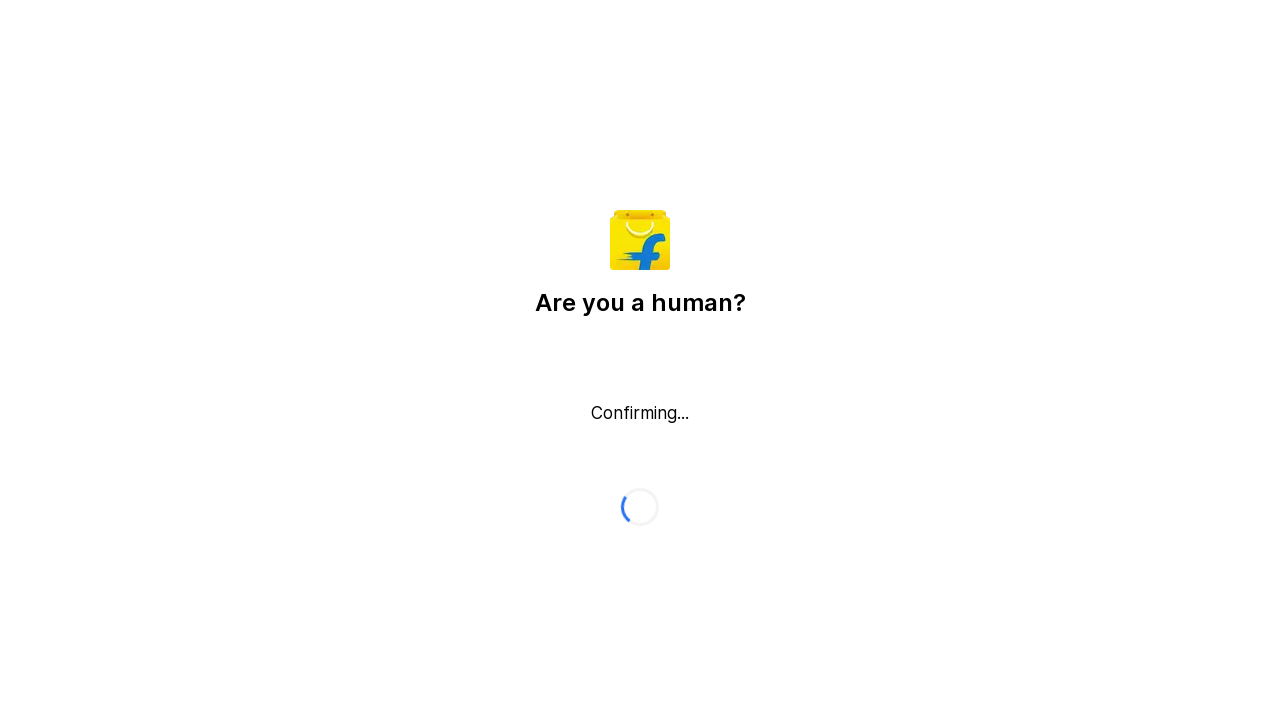

Waited for page DOM to be fully loaded
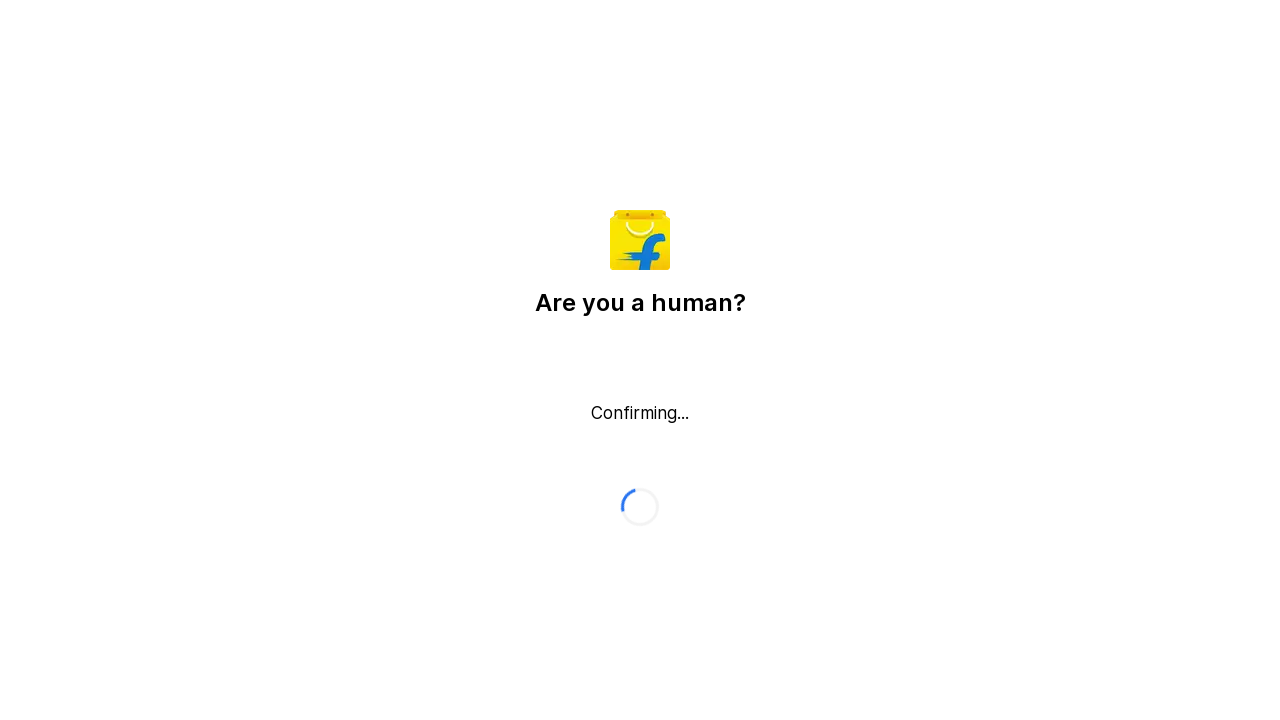

Verified main body element is visible on Flipkart homepage
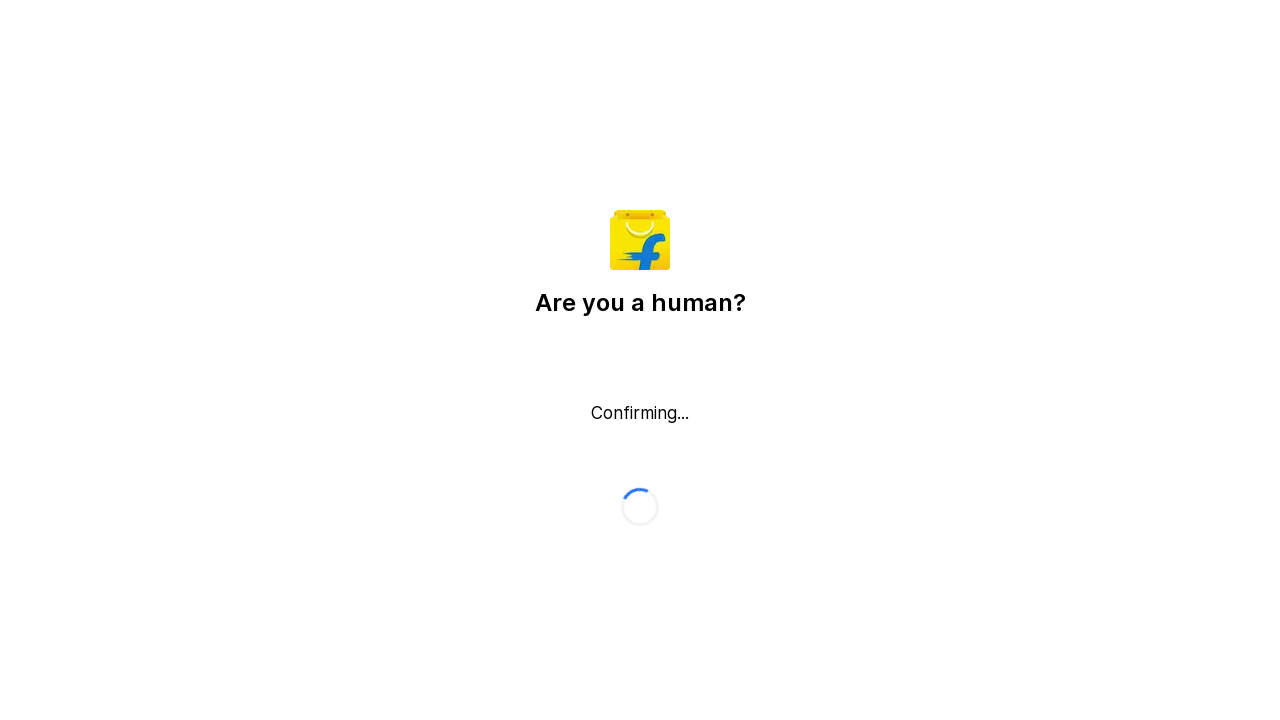

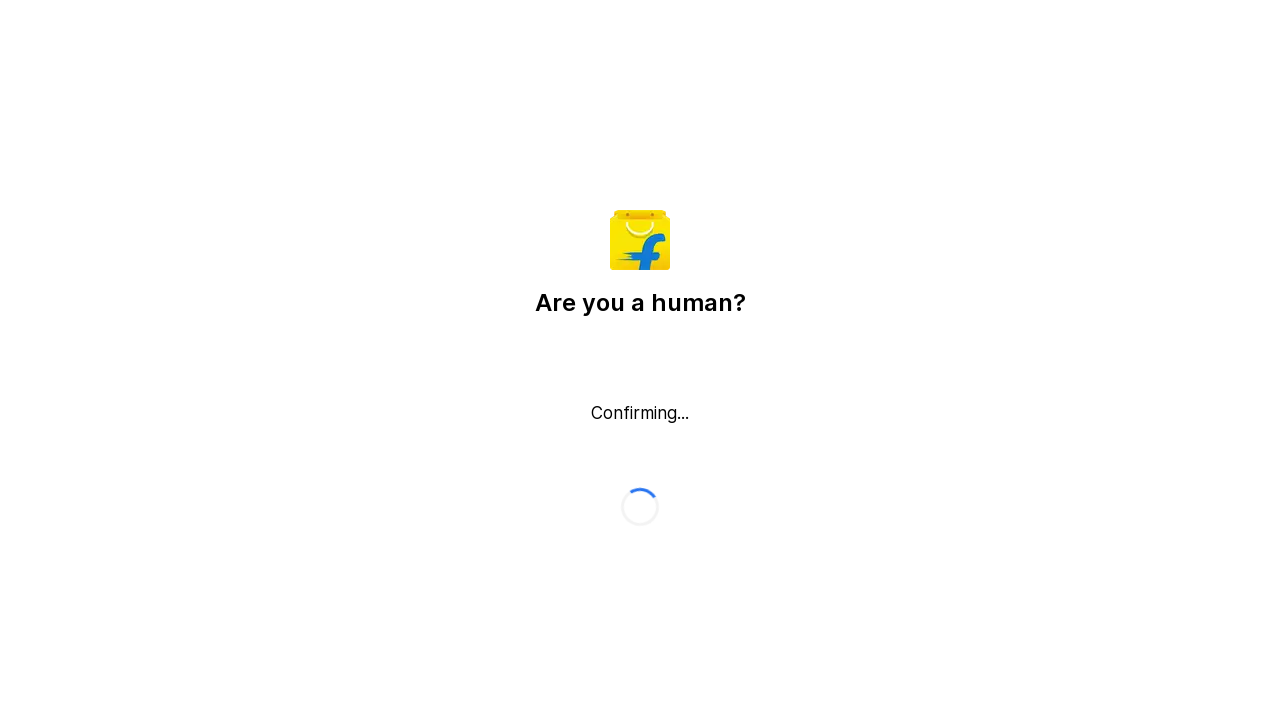